Tests radio button functionality on DemoQA website by navigating to the Elements section, clicking on Radio Button menu item, checking if the "No" radio button is disabled, and selecting the "Impressive" radio button option.

Starting URL: https://demoqa.com/

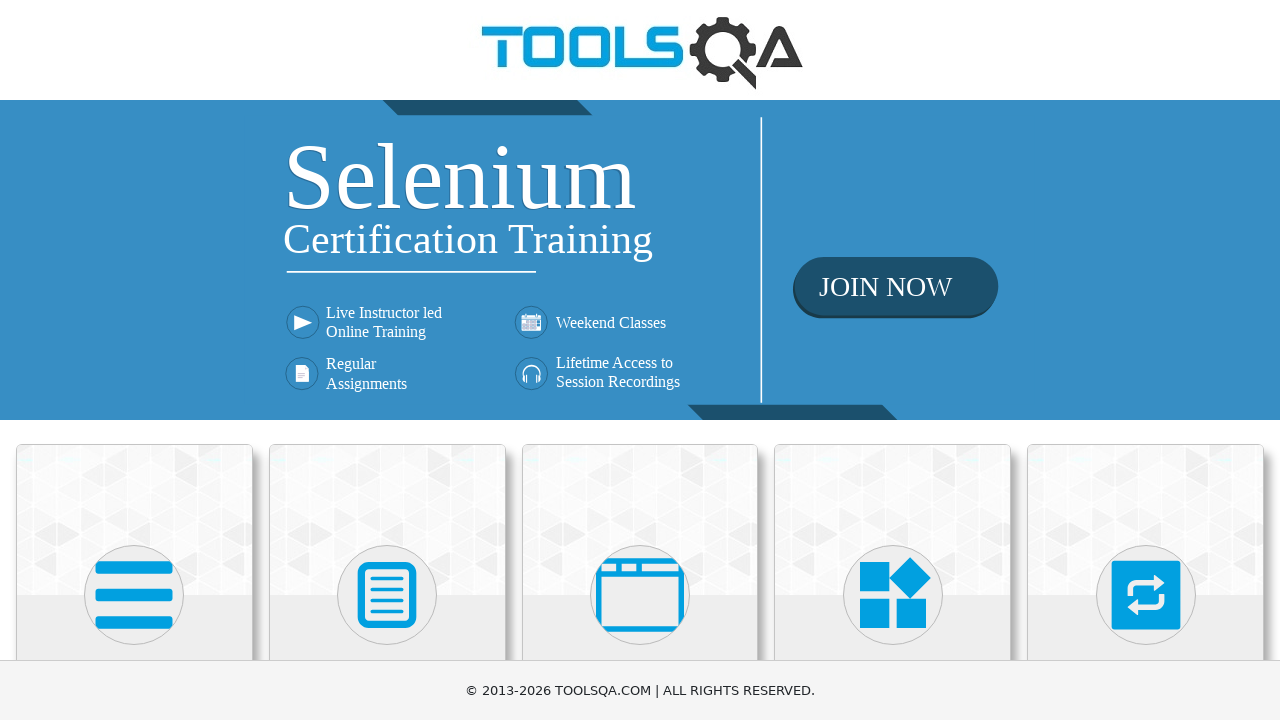

Navigated to DemoQA website
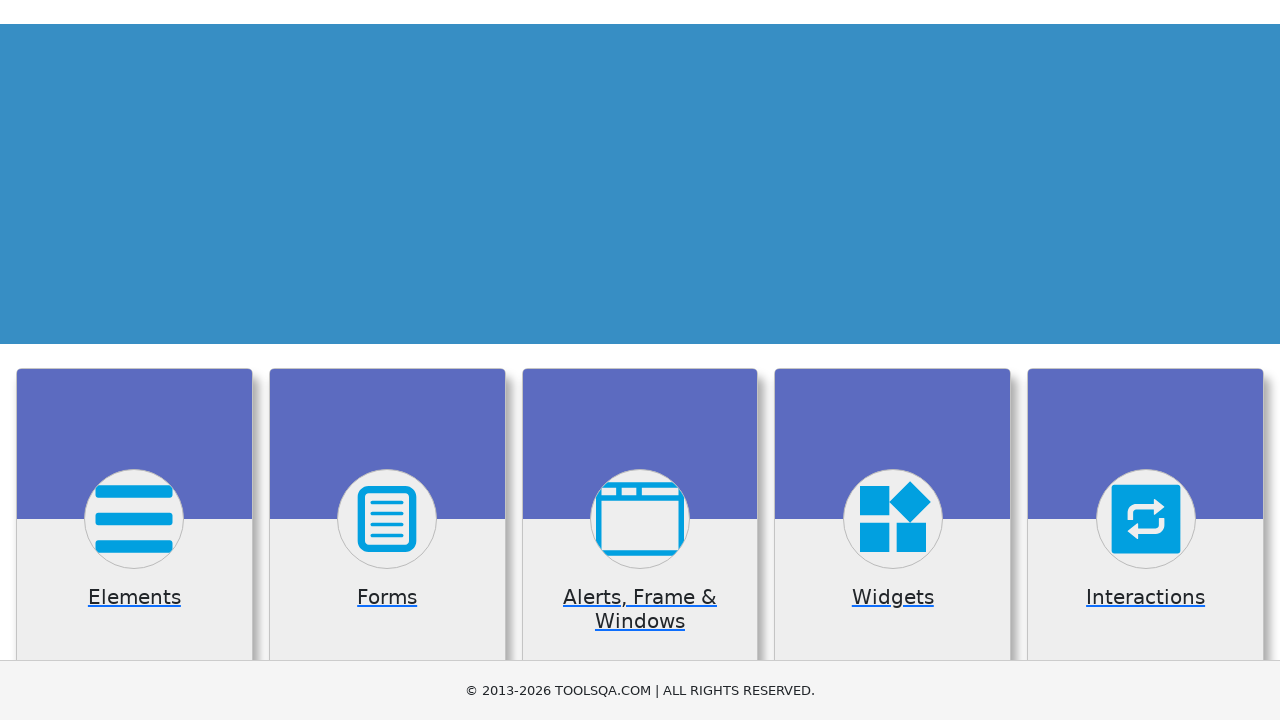

Clicked on Elements card at (134, 360) on xpath=//div[@class='card-body']//h5[text()='Elements']
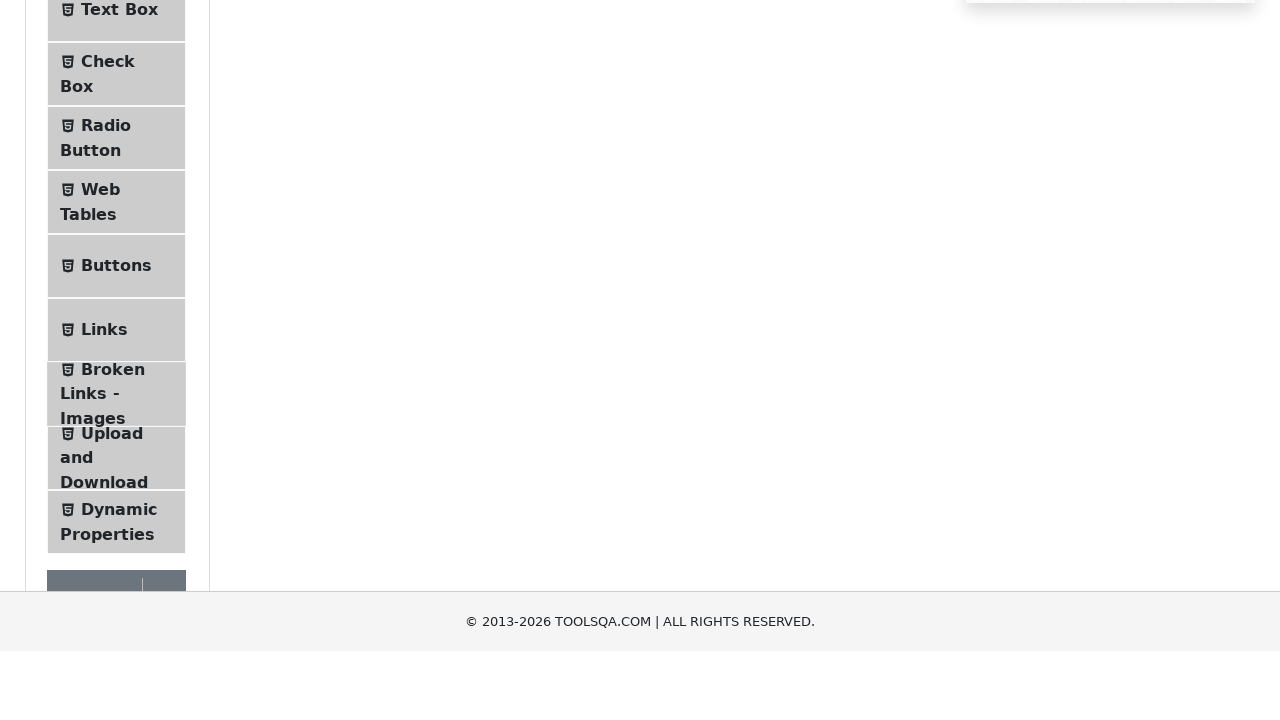

Clicked on Radio Button menu item at (106, 376) on xpath=//span[text()='Radio Button']
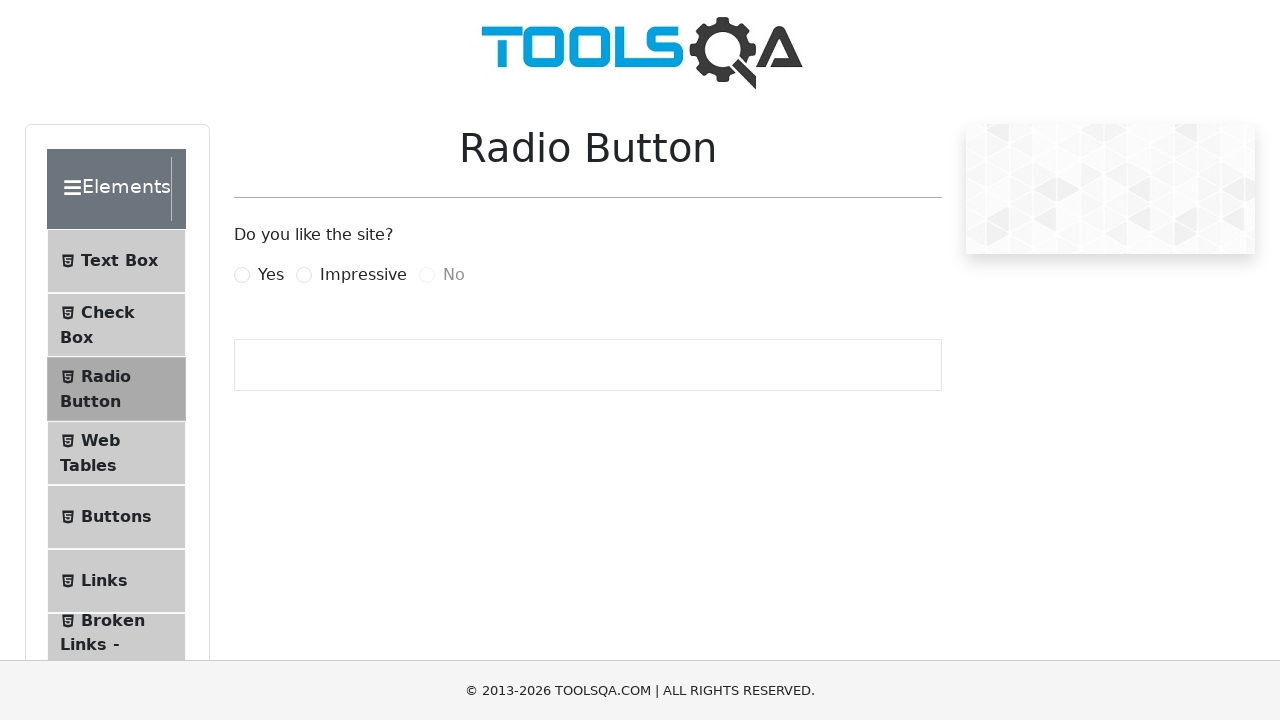

Located 'No' radio button
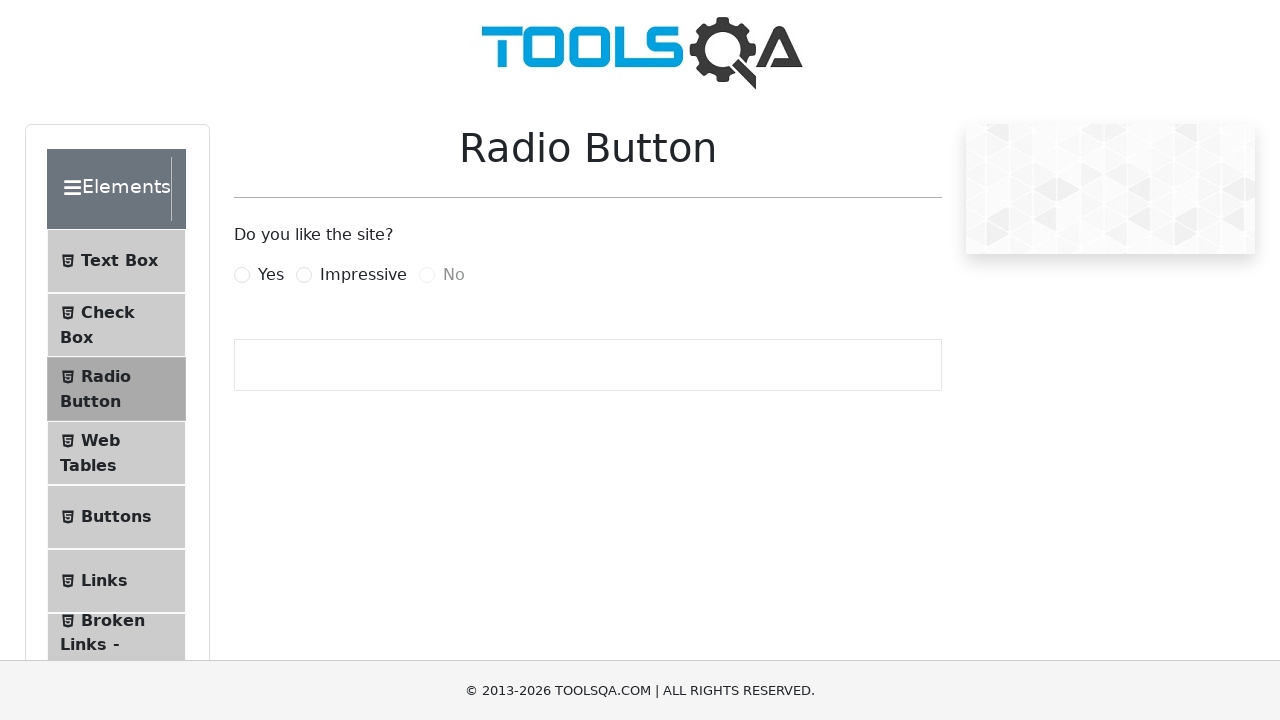

Retrieved class attribute of 'No' radio button
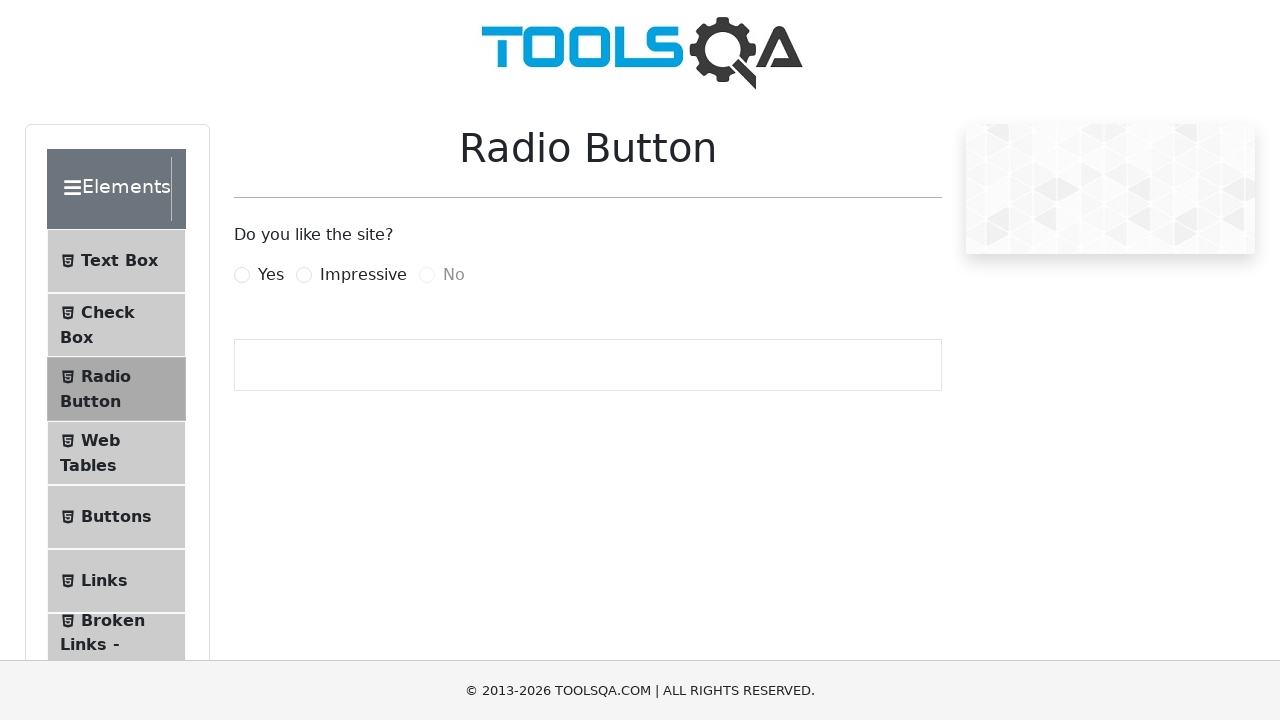

Confirmed 'No' radio button is disabled
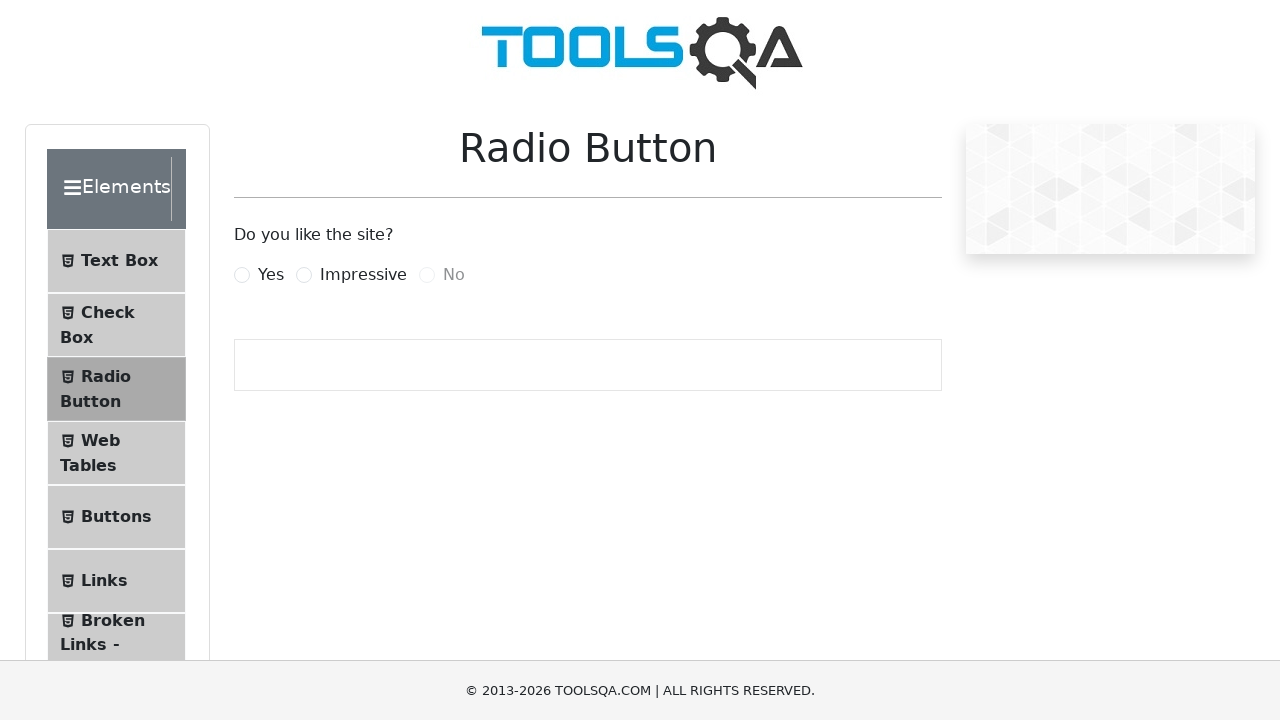

Located result elements
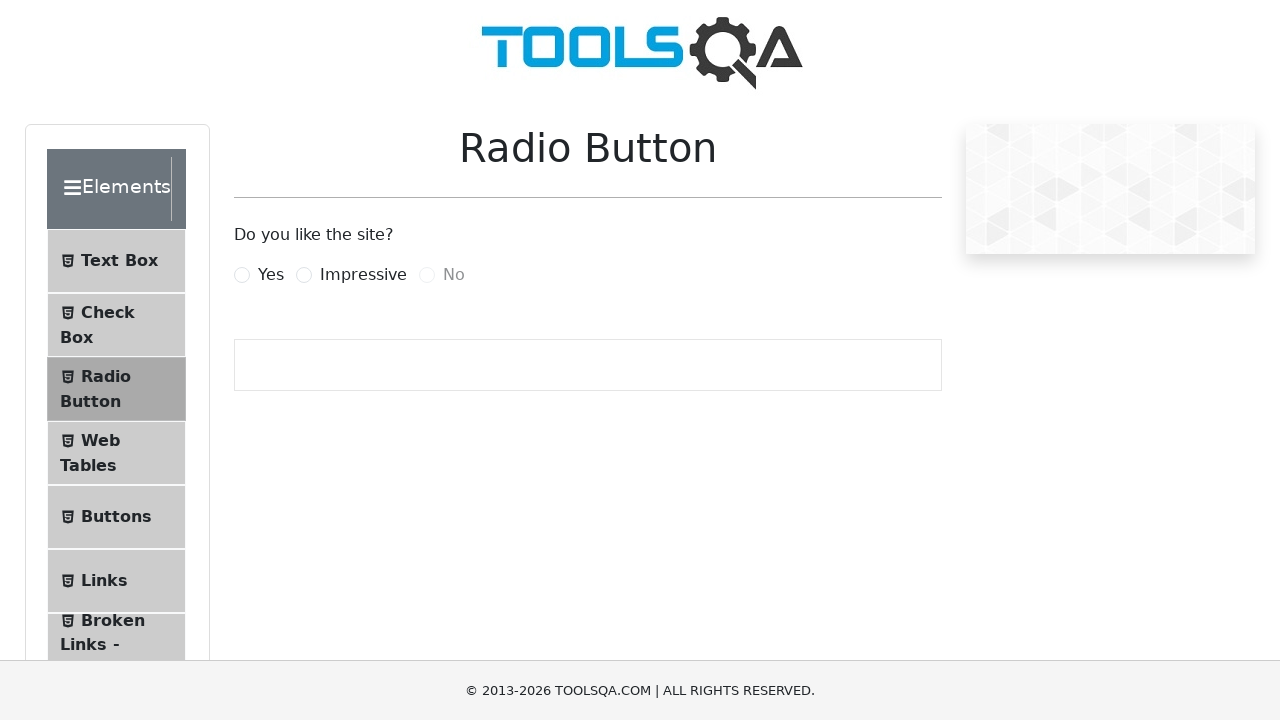

Located 'Impressive' radio button
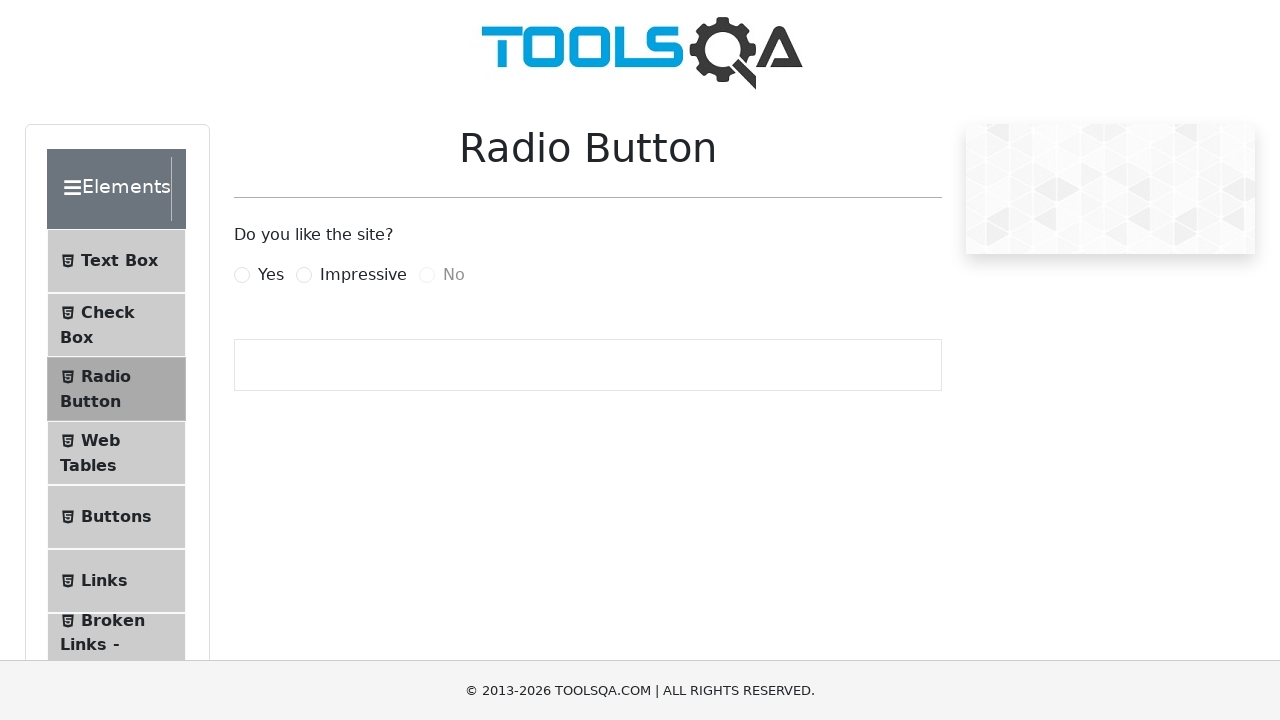

Retrieved class attribute of 'Impressive' radio button
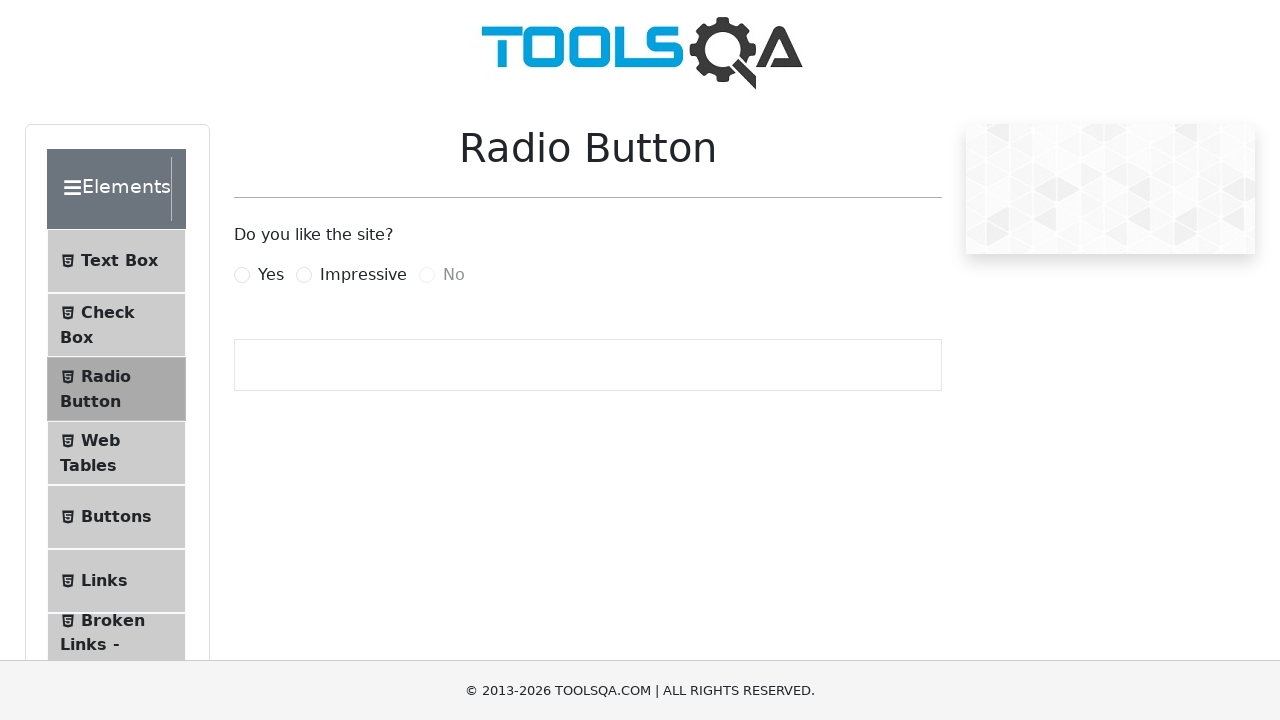

Clicked 'Impressive' radio button at (363, 275) on xpath=//label[@for='impressiveRadio']
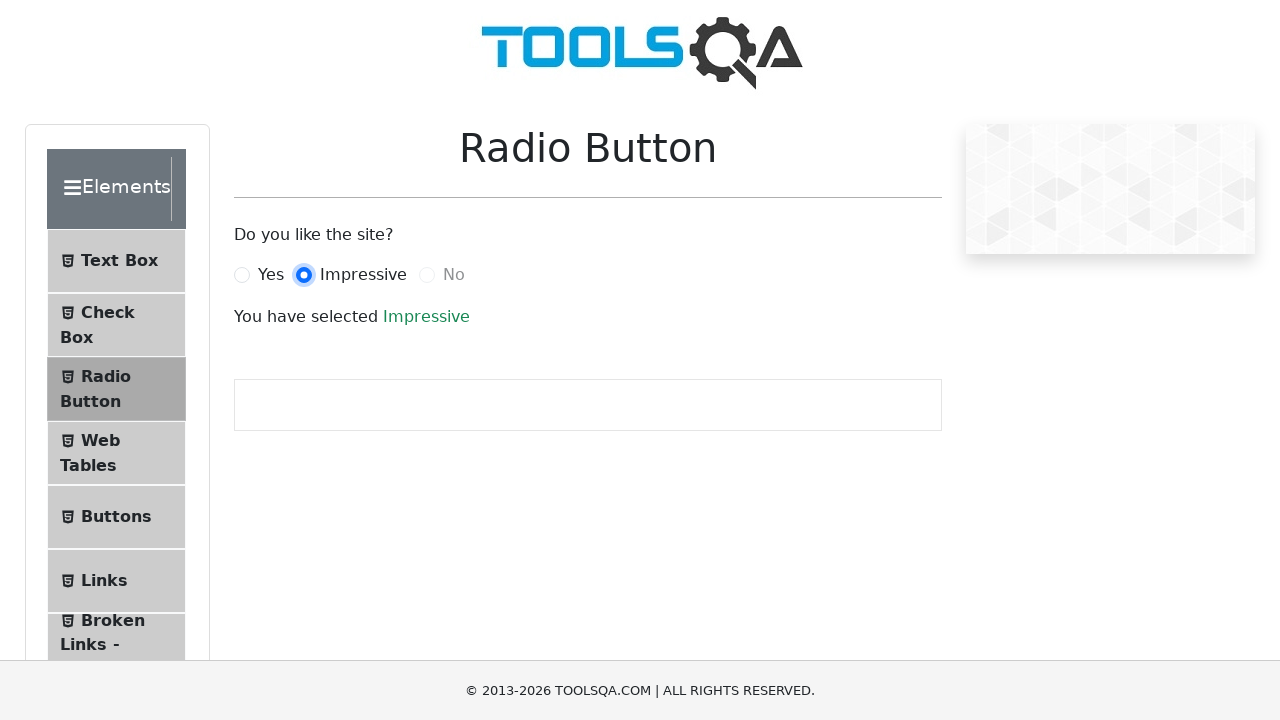

Waited for result to update after selecting 'Impressive'
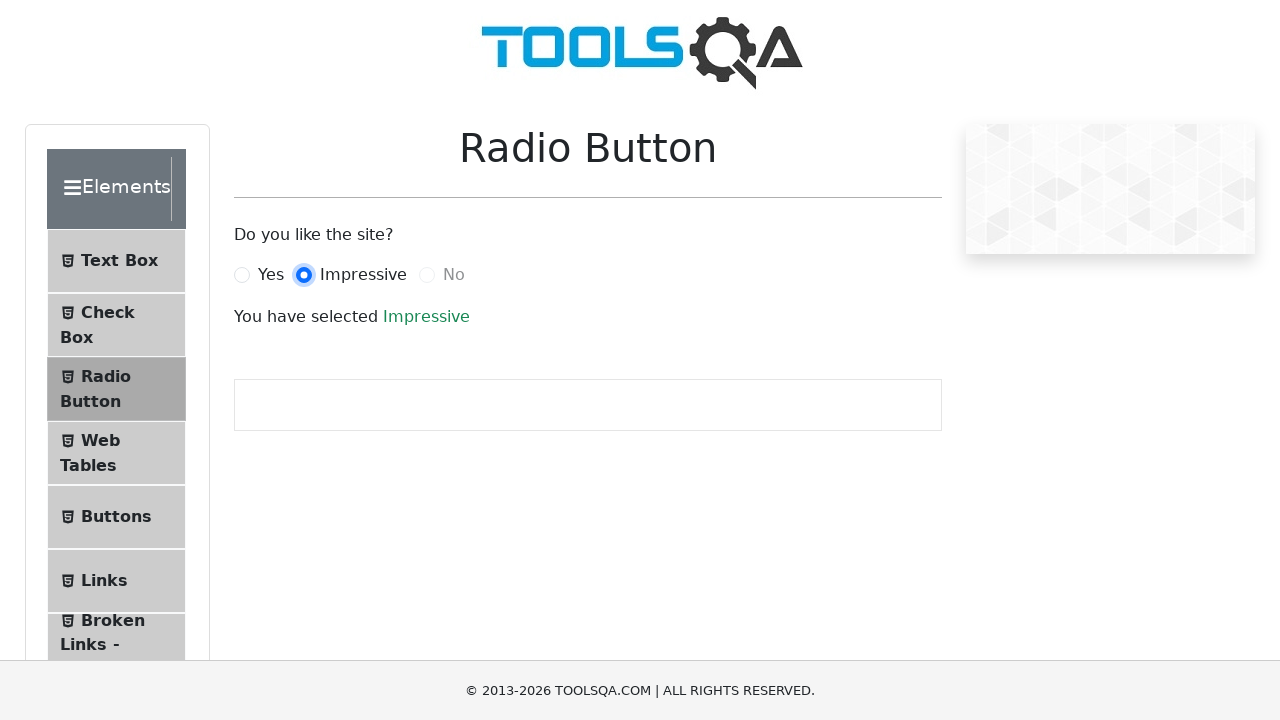

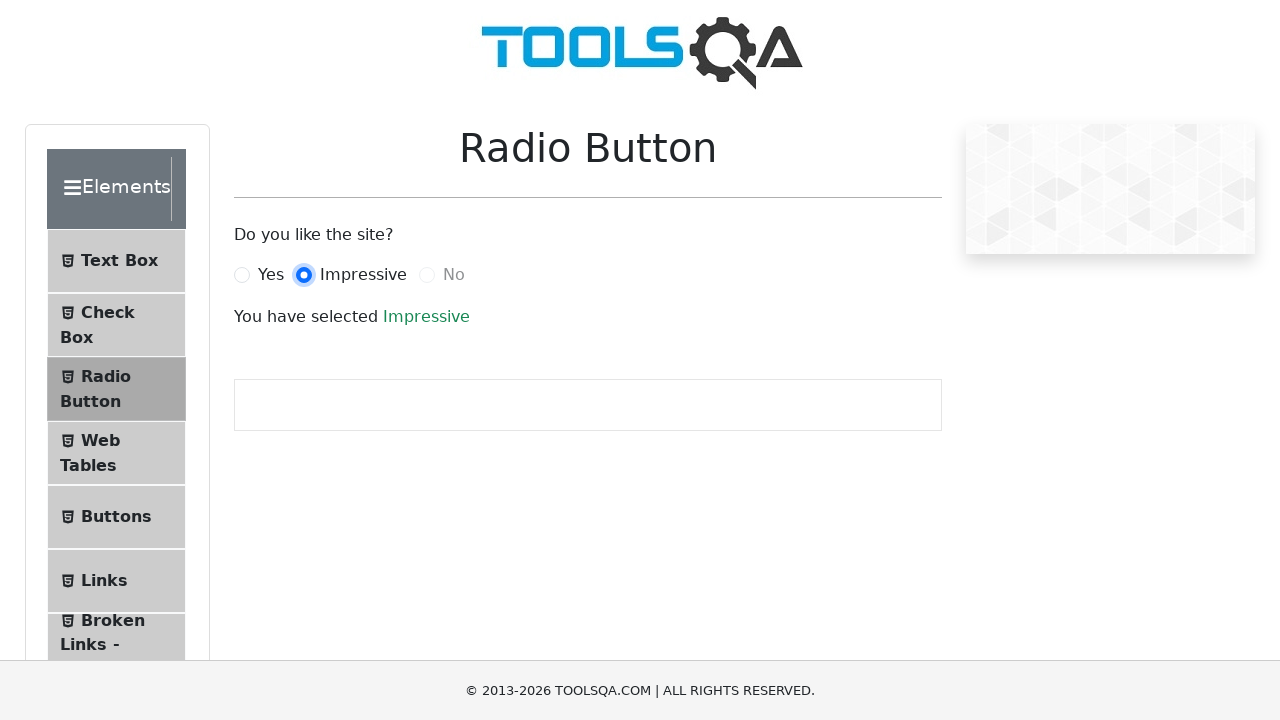